Tests search functionality on Kodilla store by searching for "School"

Starting URL: https://kodilla.com/pl/test/store

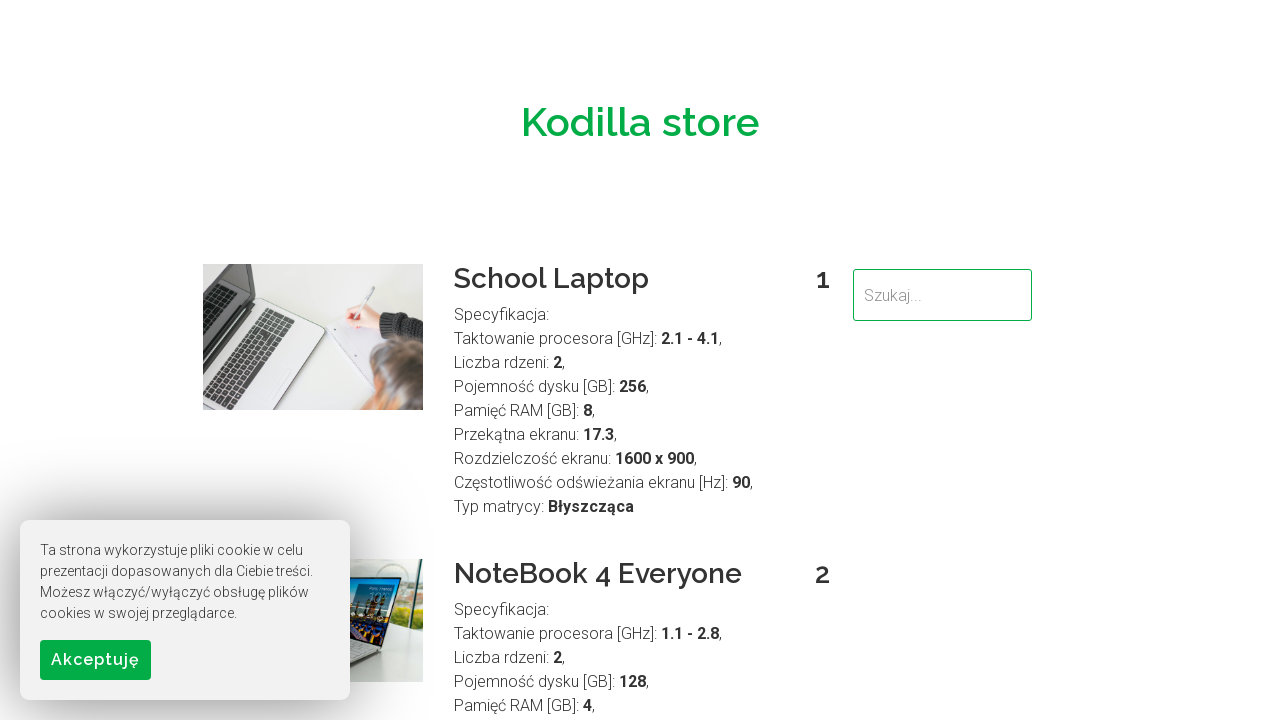

Filled search box with 'School' on input[type='search'], input[name='search'], #search
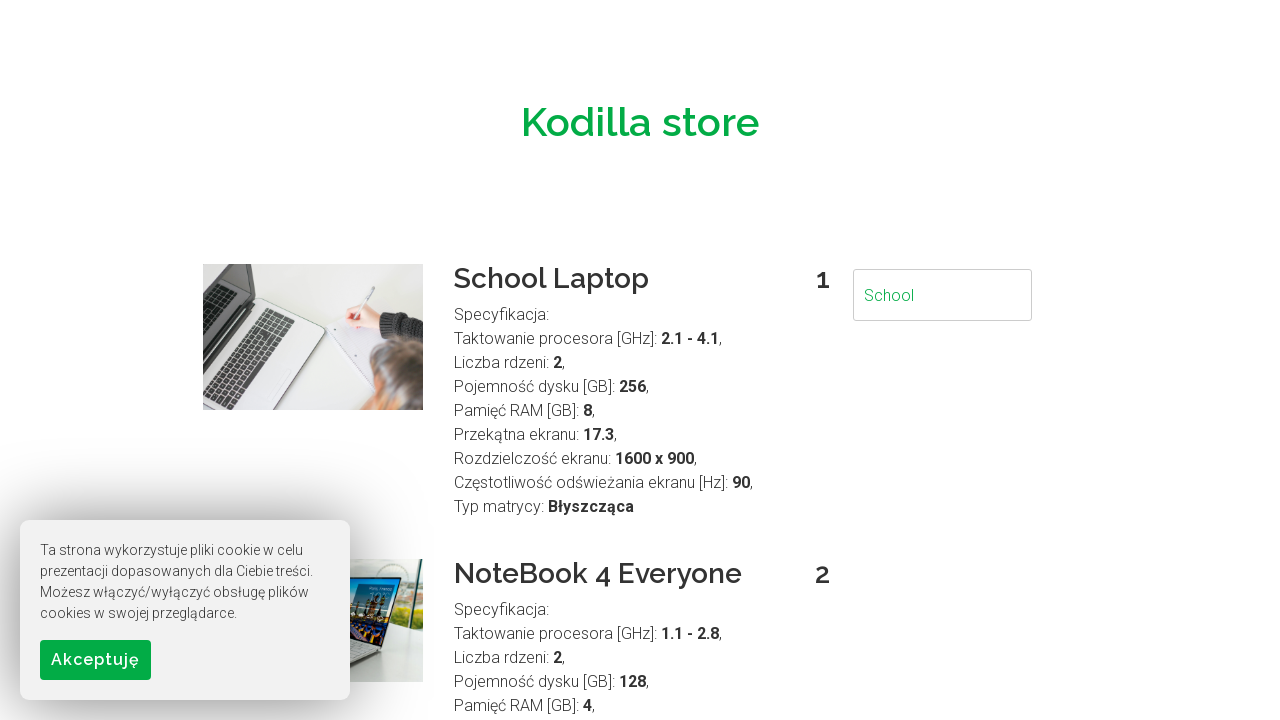

Pressed Enter to submit search
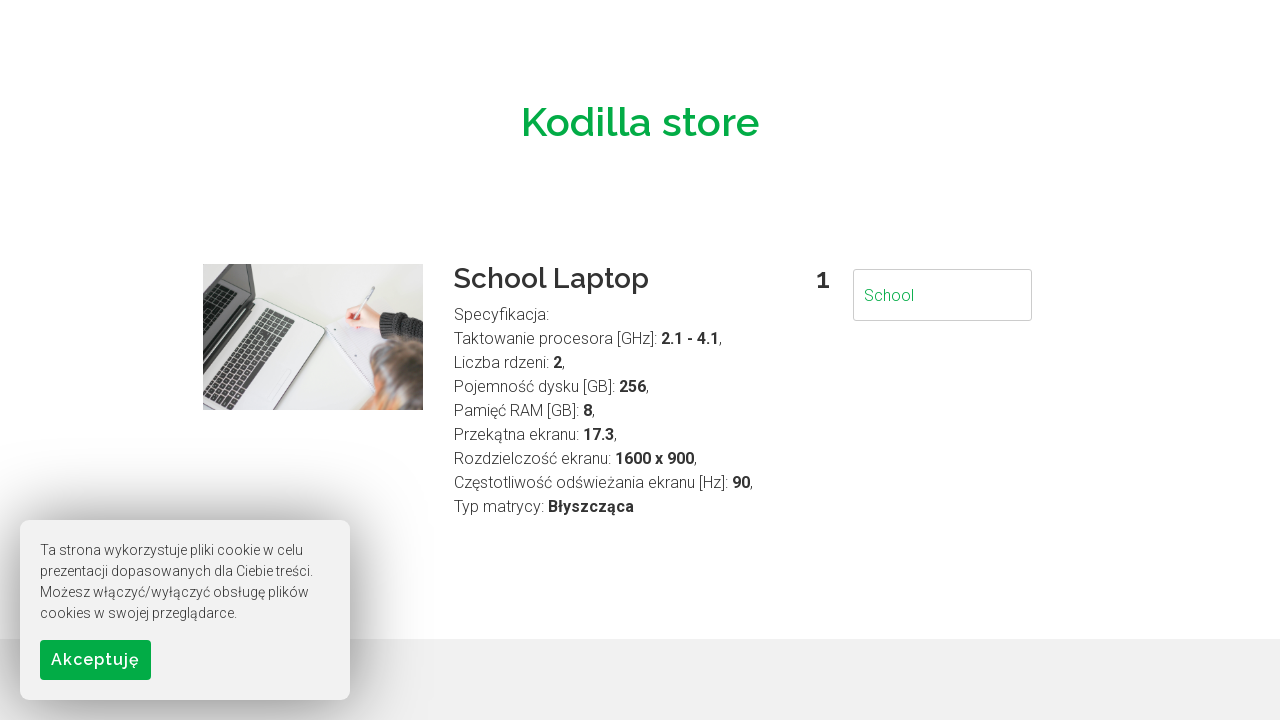

Waited for search results to load
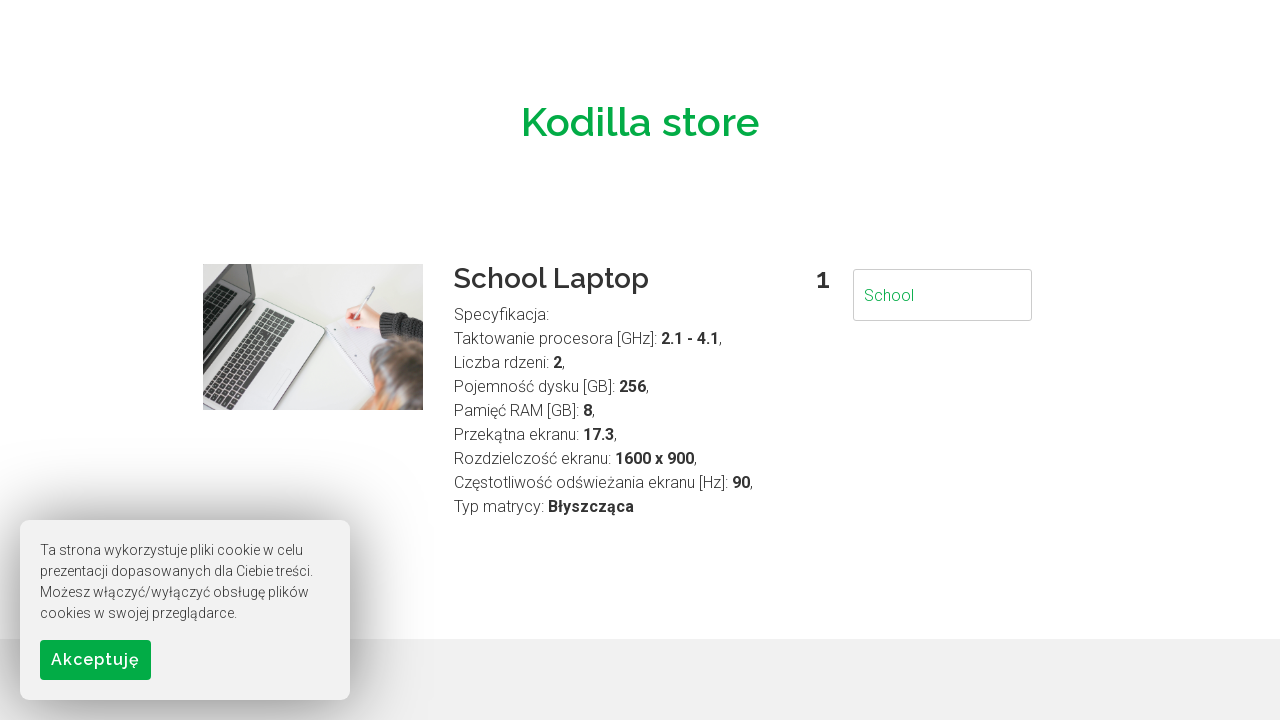

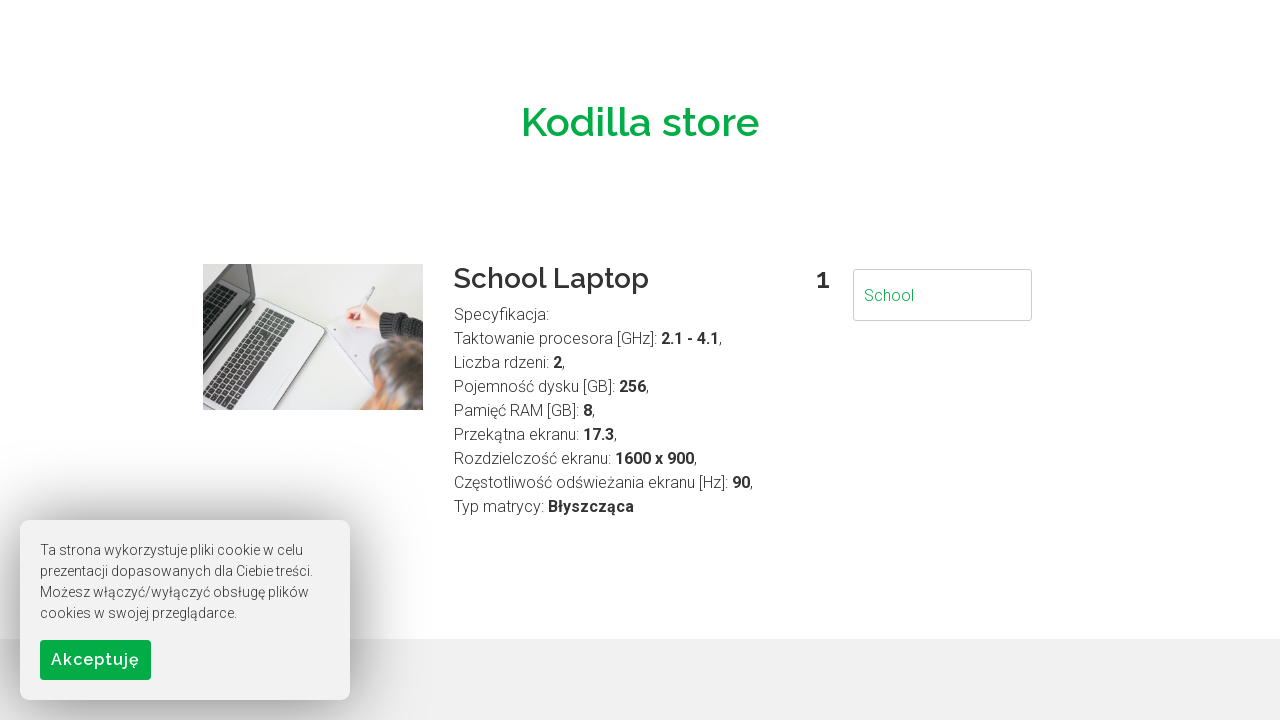